Navigates to a playground page, clicks on a Buttons element, and captures screenshots of the page and a specific element

Starting URL: https://mrreddyautomation.com/playground/

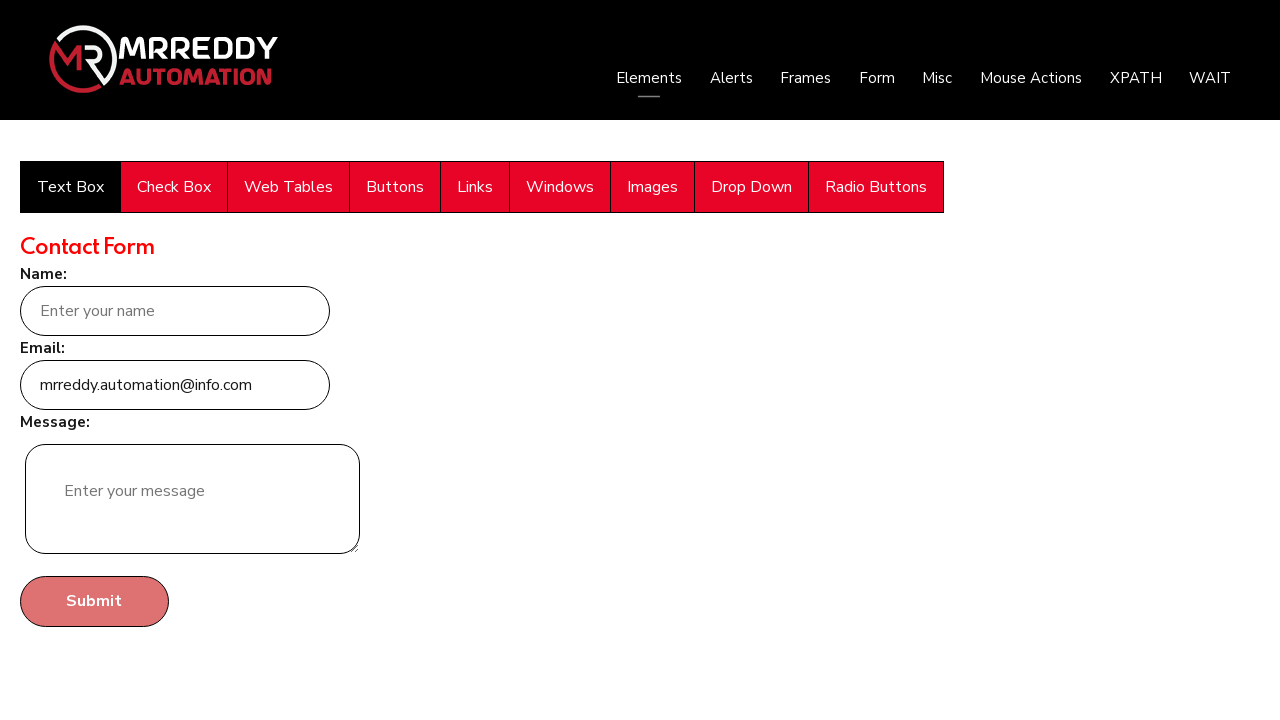

Navigated to playground page
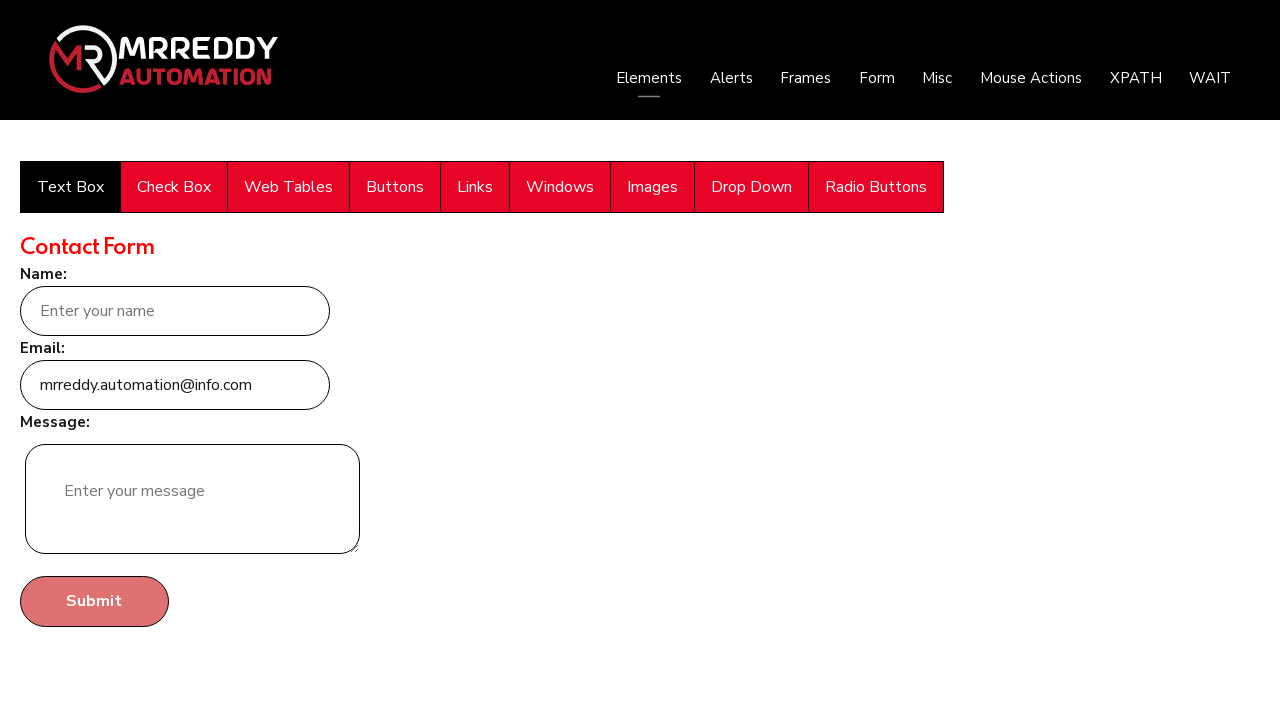

Clicked on Buttons element at (395, 187) on xpath=//span[text()='Buttons']
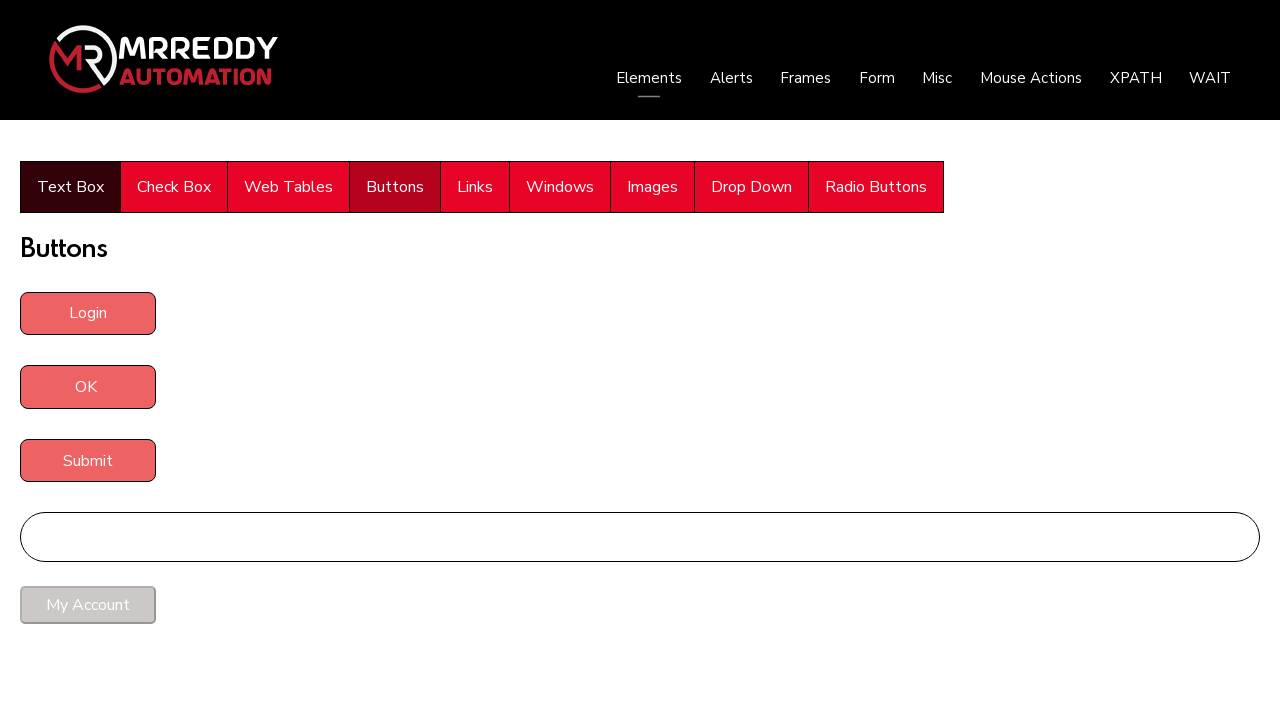

Waited 5 seconds for page to load
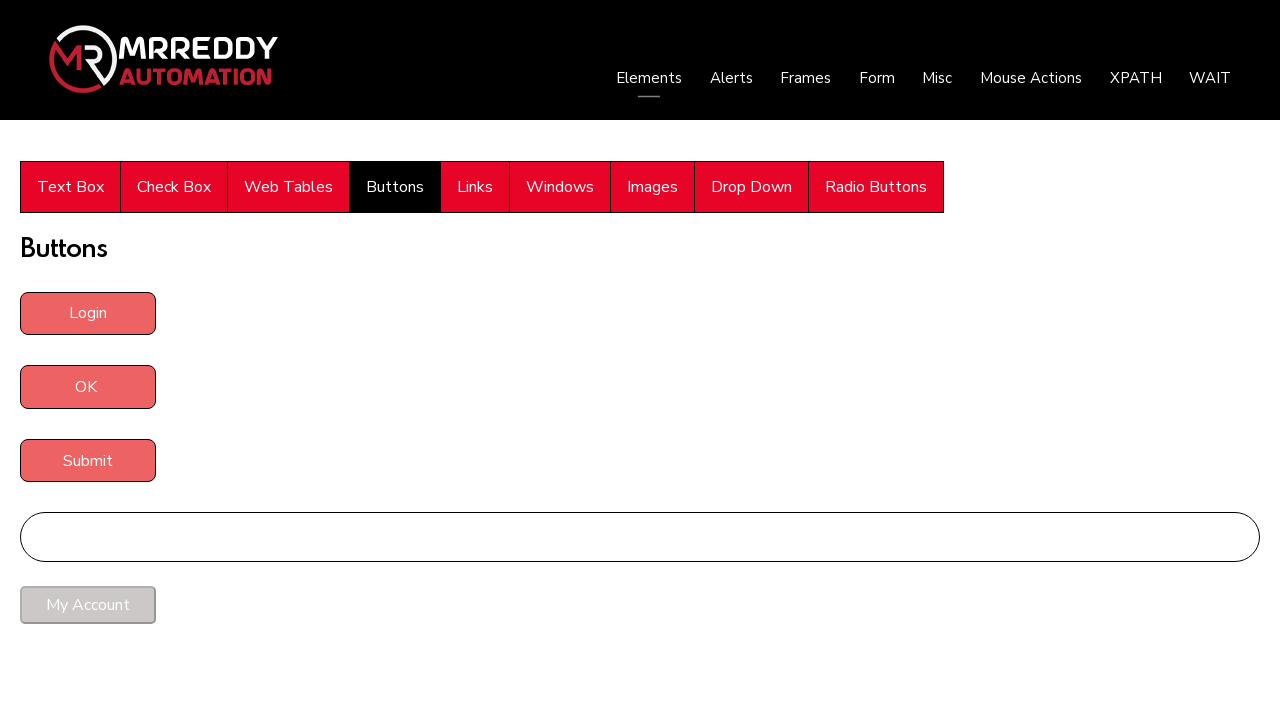

Captured partial page screenshot
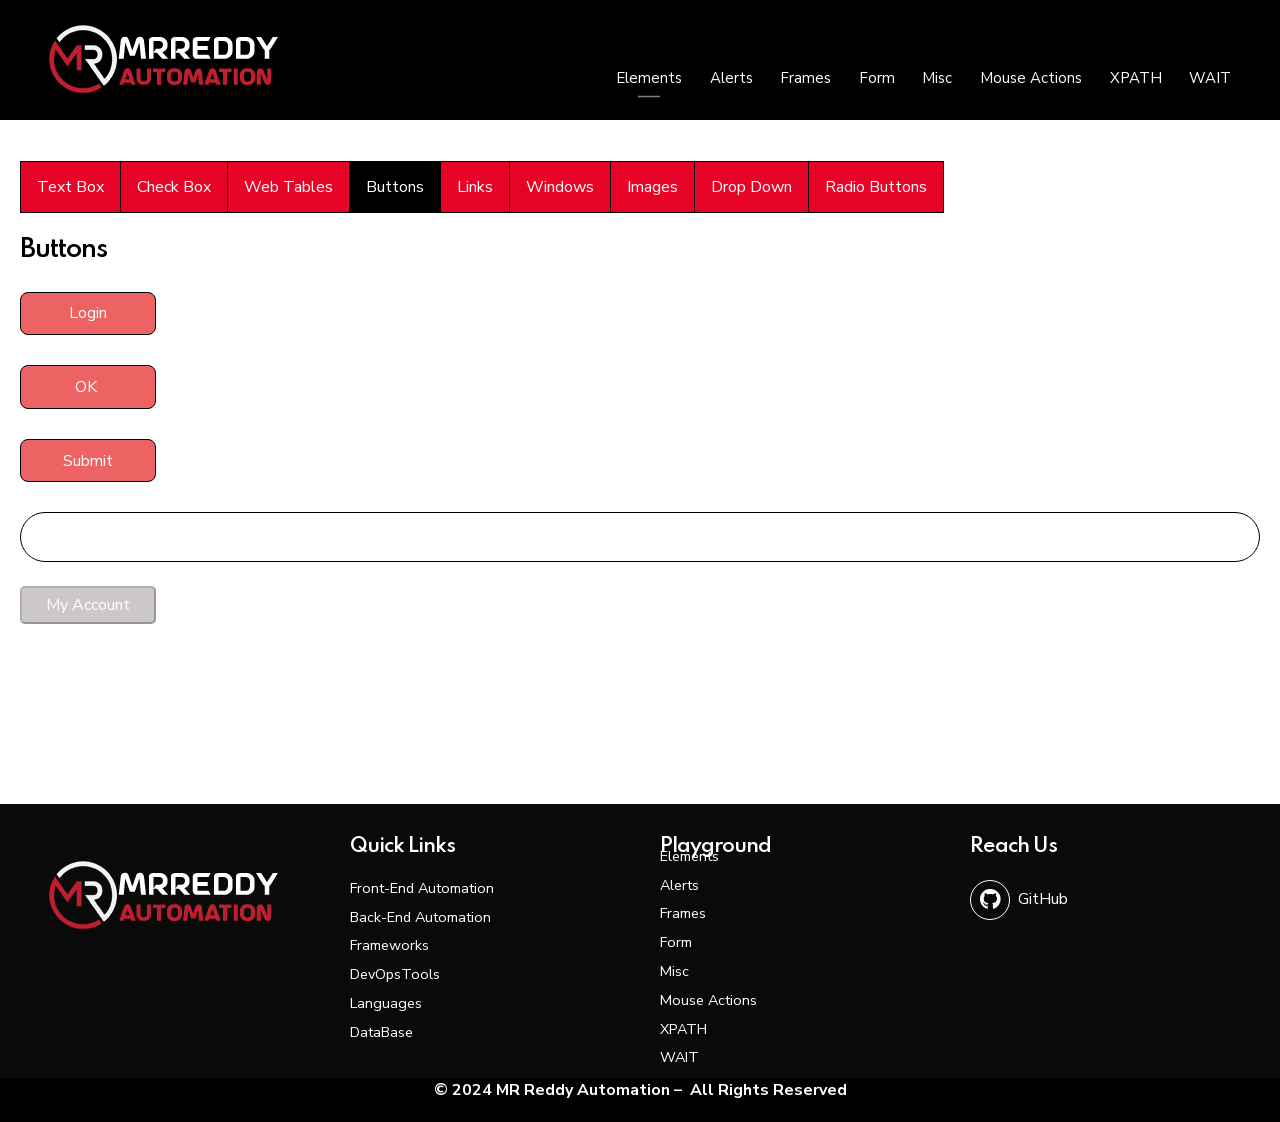

Captured full page screenshot
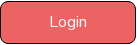

Captured screenshot of Login input element
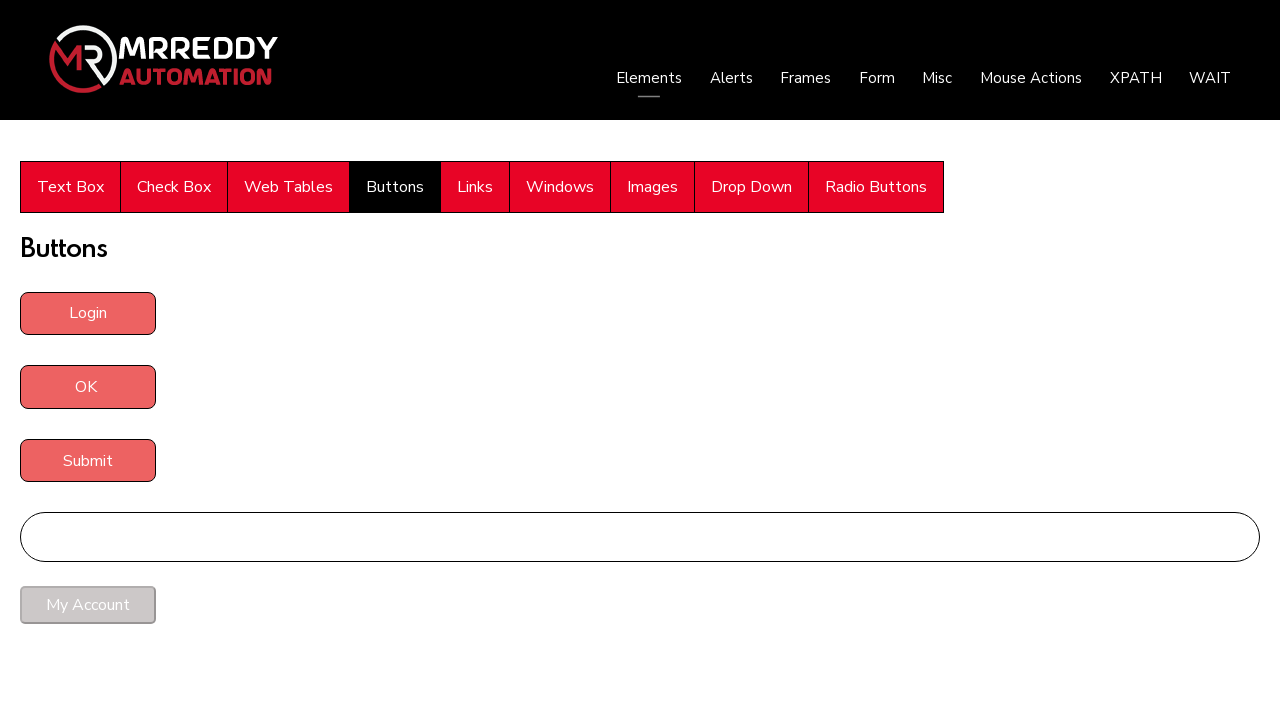

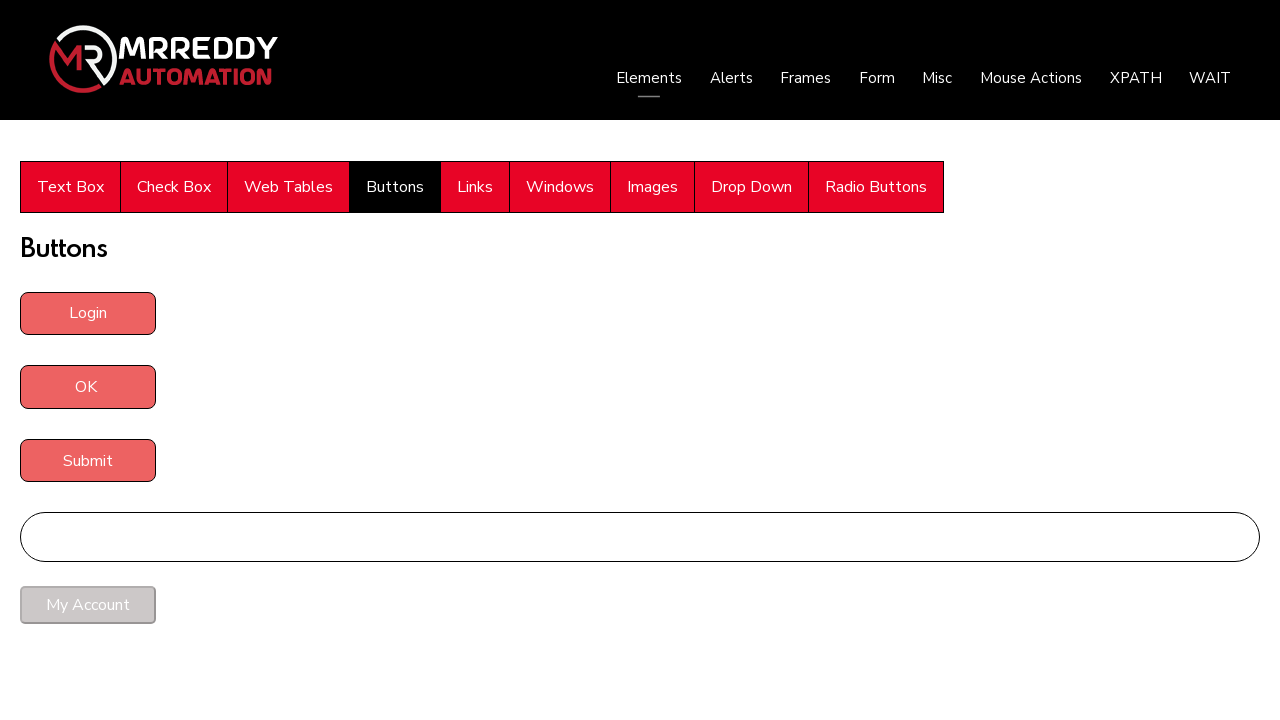